Tests datepicker functionality by opening a calendar, navigating to a future date (7 days ahead), and selecting it

Starting URL: https://foden-testing-application.vercel.app/pages/iot-dashboard

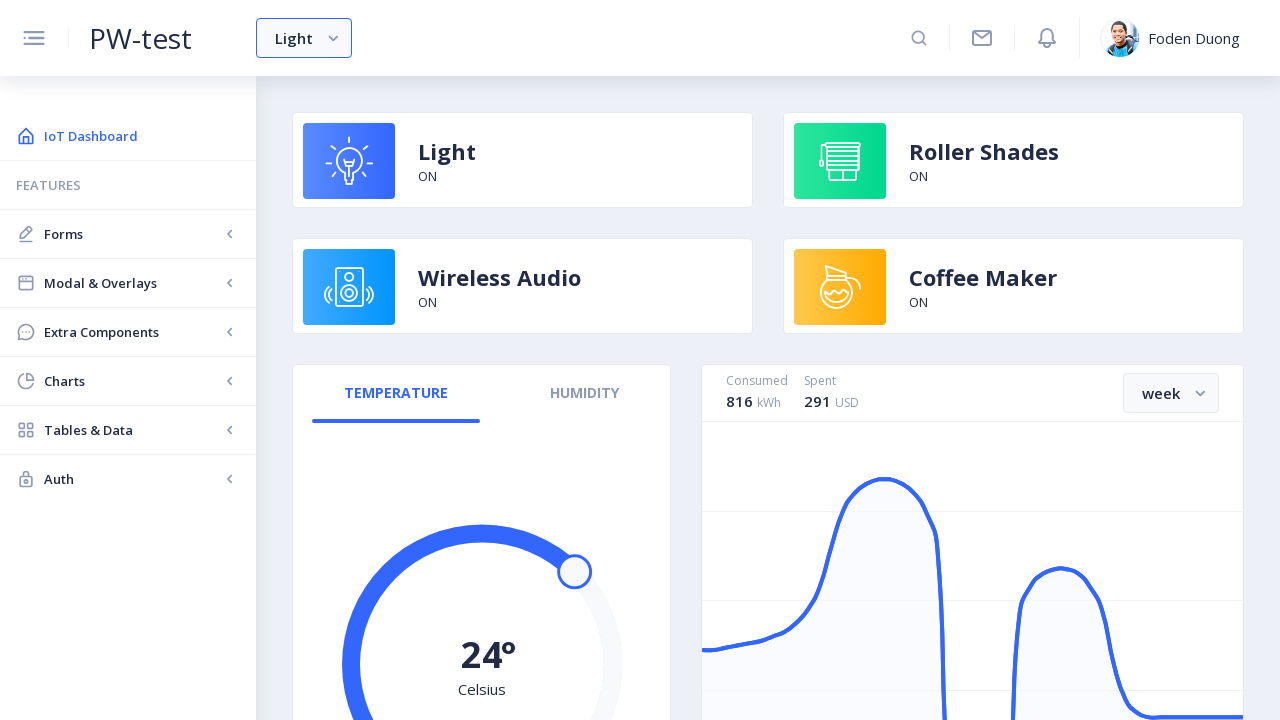

Clicked on Forms menu at (132, 234) on internal:text="Forms"i
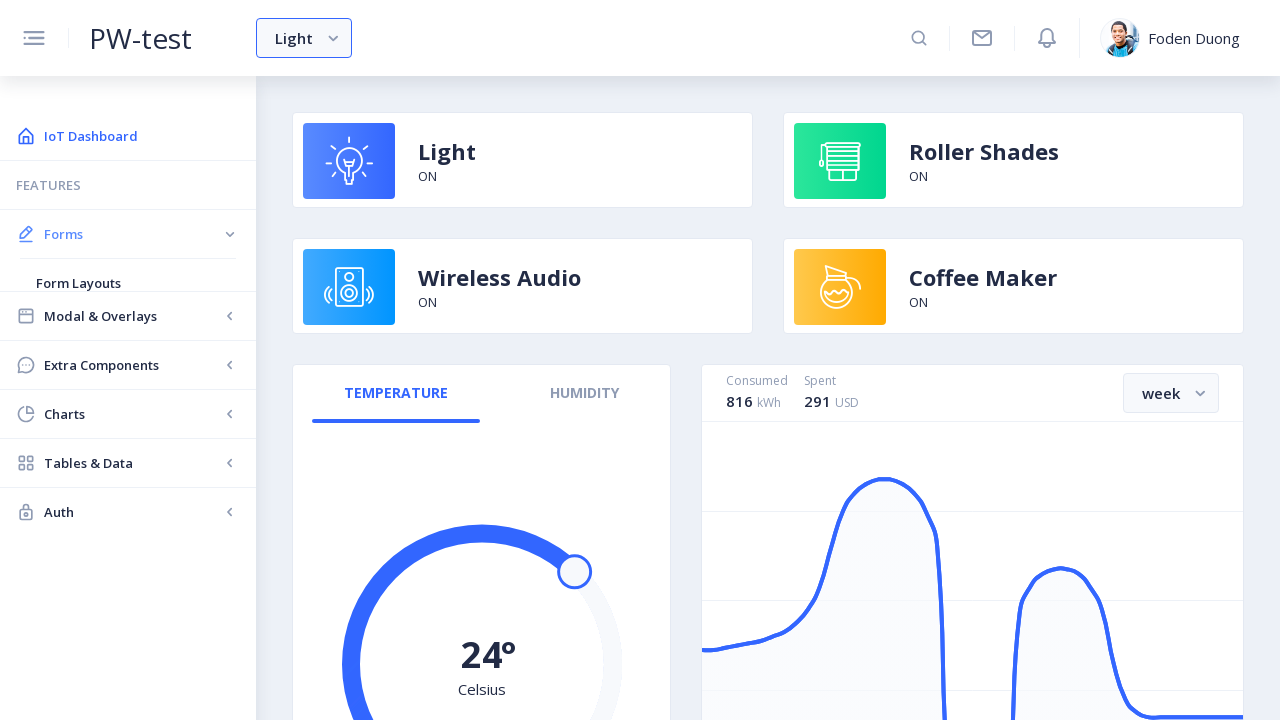

Clicked on Datepicker option at (128, 332) on internal:text="Datepicker"i
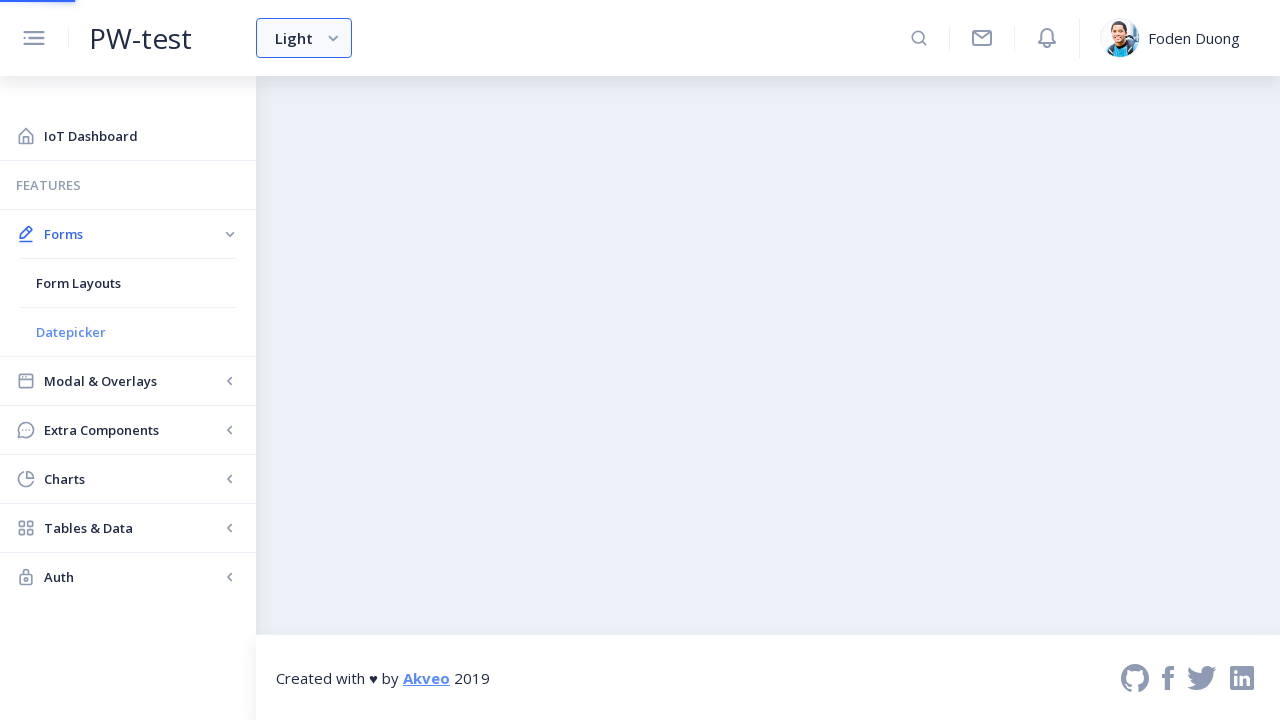

Clicked on datepicker input field to open calendar at (441, 206) on internal:attr=[placeholder="Form Picker"i]
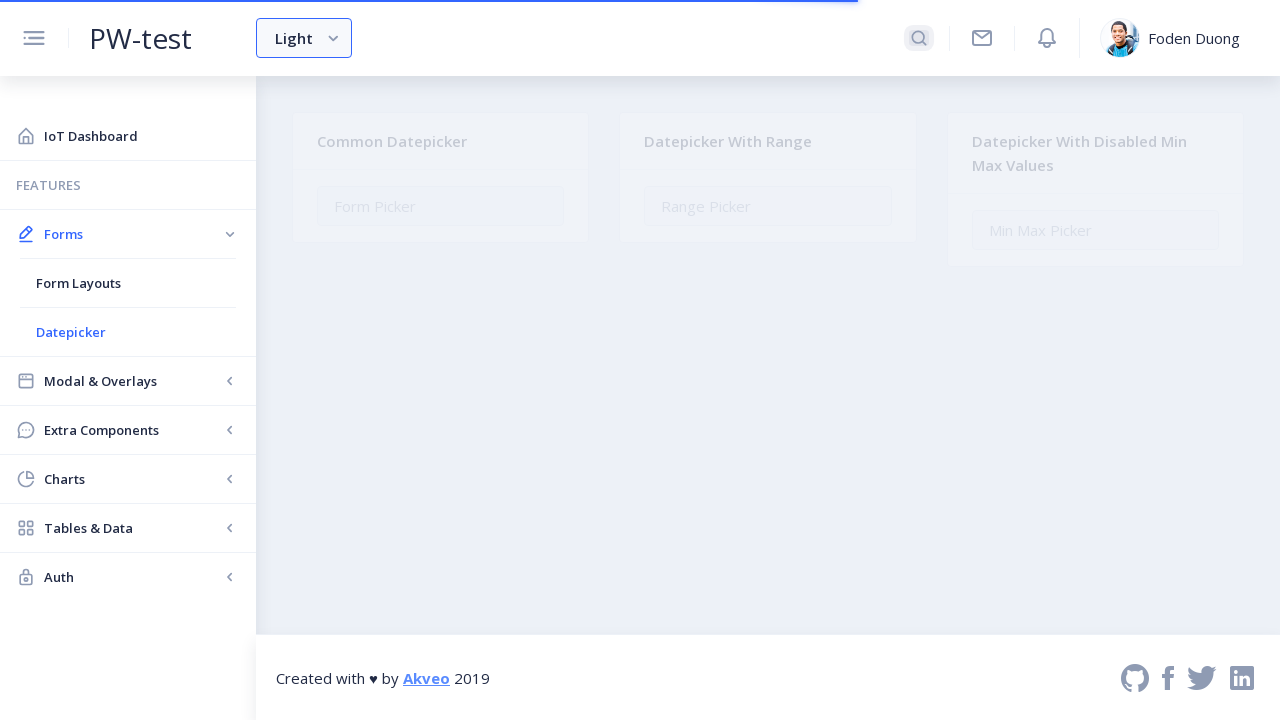

Calculated target date as March 9, 2026
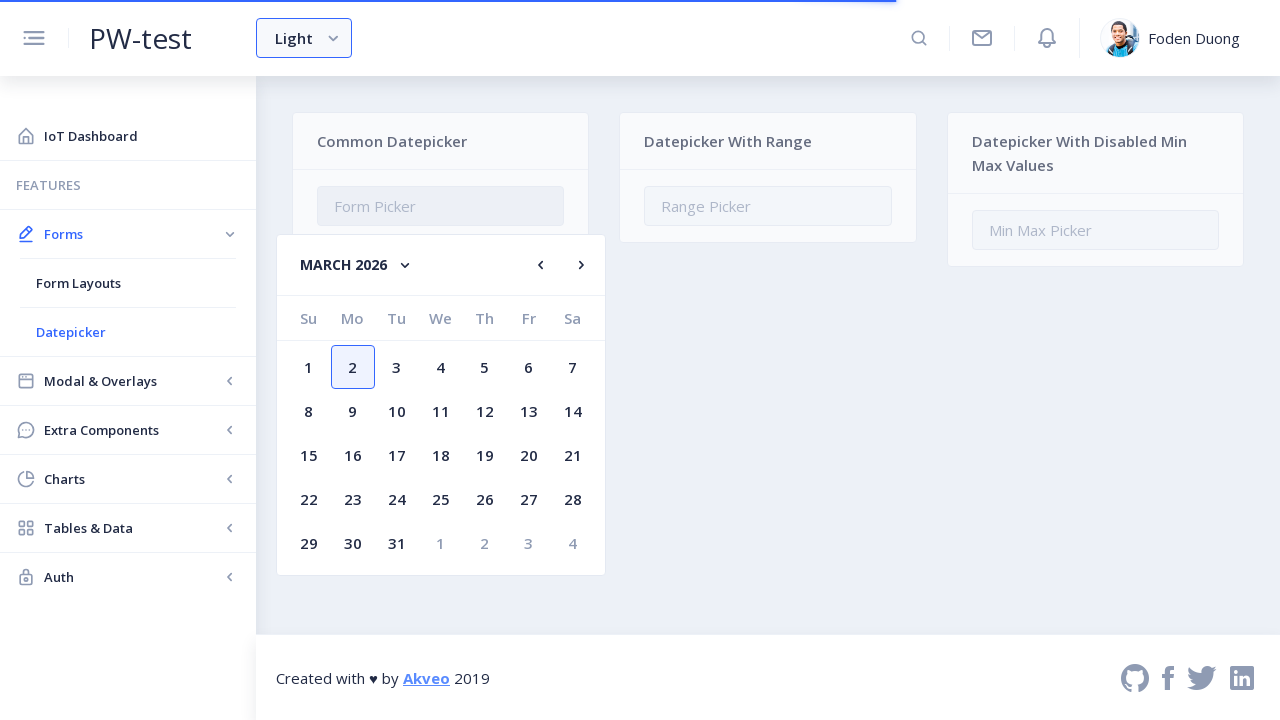

Calendar is showing the correct month: March 2026
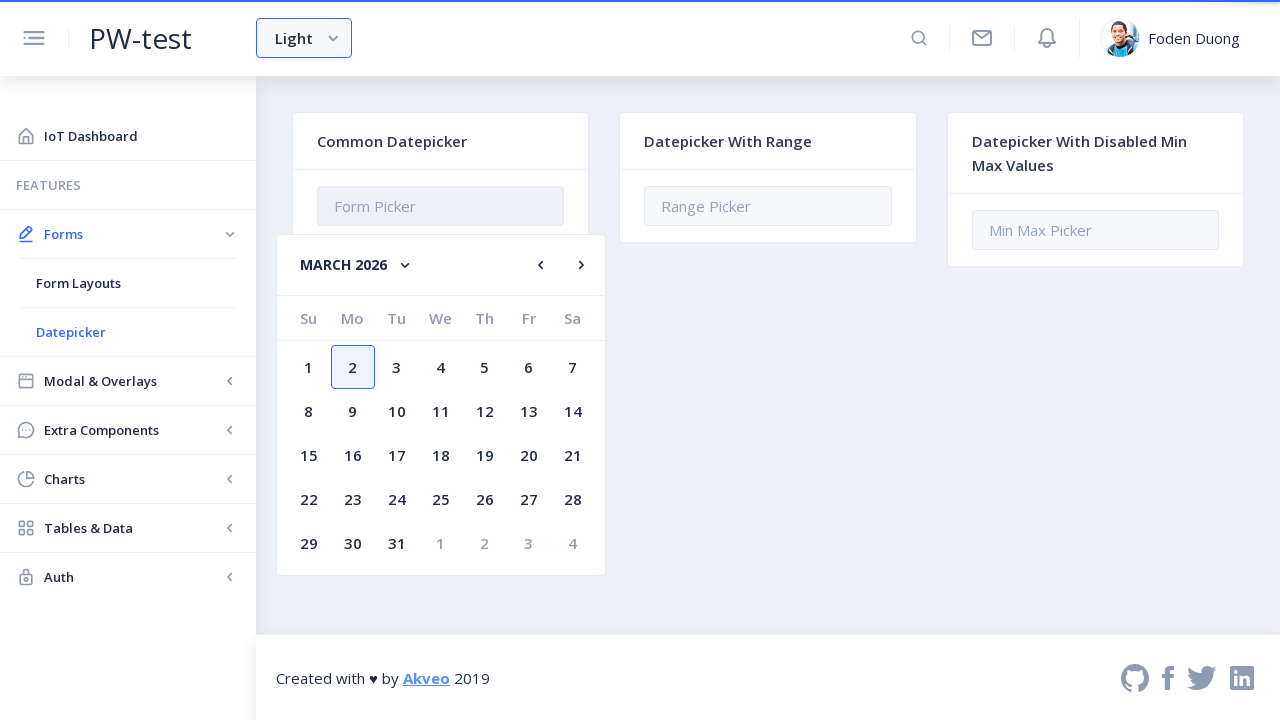

Selected day 9 from the calendar at (353, 411) on [class="day-cell ng-star-inserted"] >> internal:text="9"s
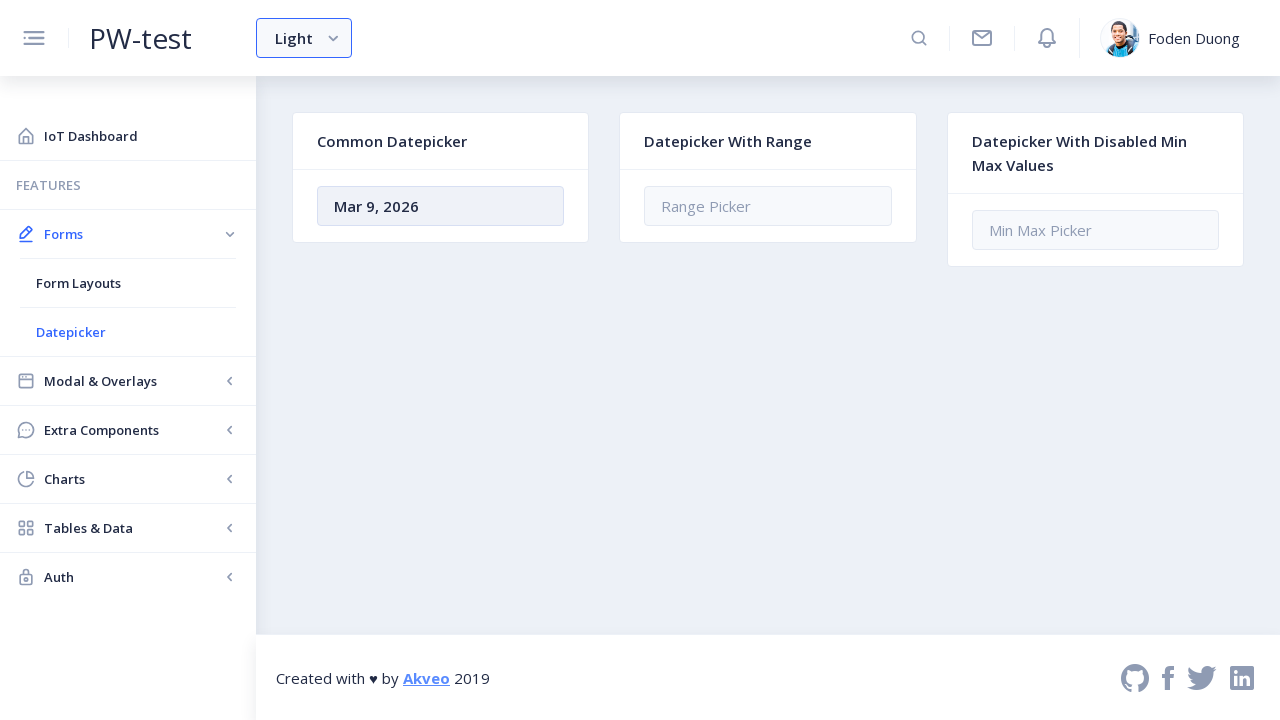

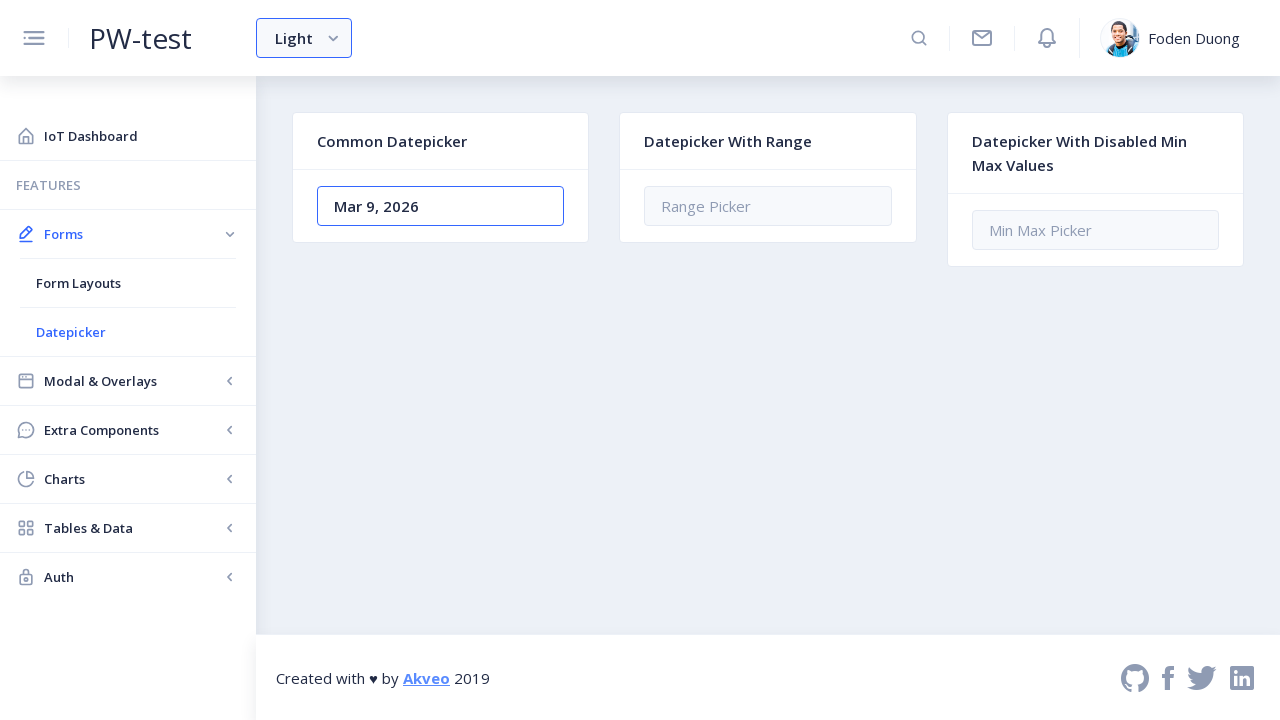